Tests JavaScript prompt alert handling by clicking a button to trigger a prompt, entering text into it, dismissing it, and verifying the result text is displayed on the page.

Starting URL: https://www.leafground.com/alert.xhtml

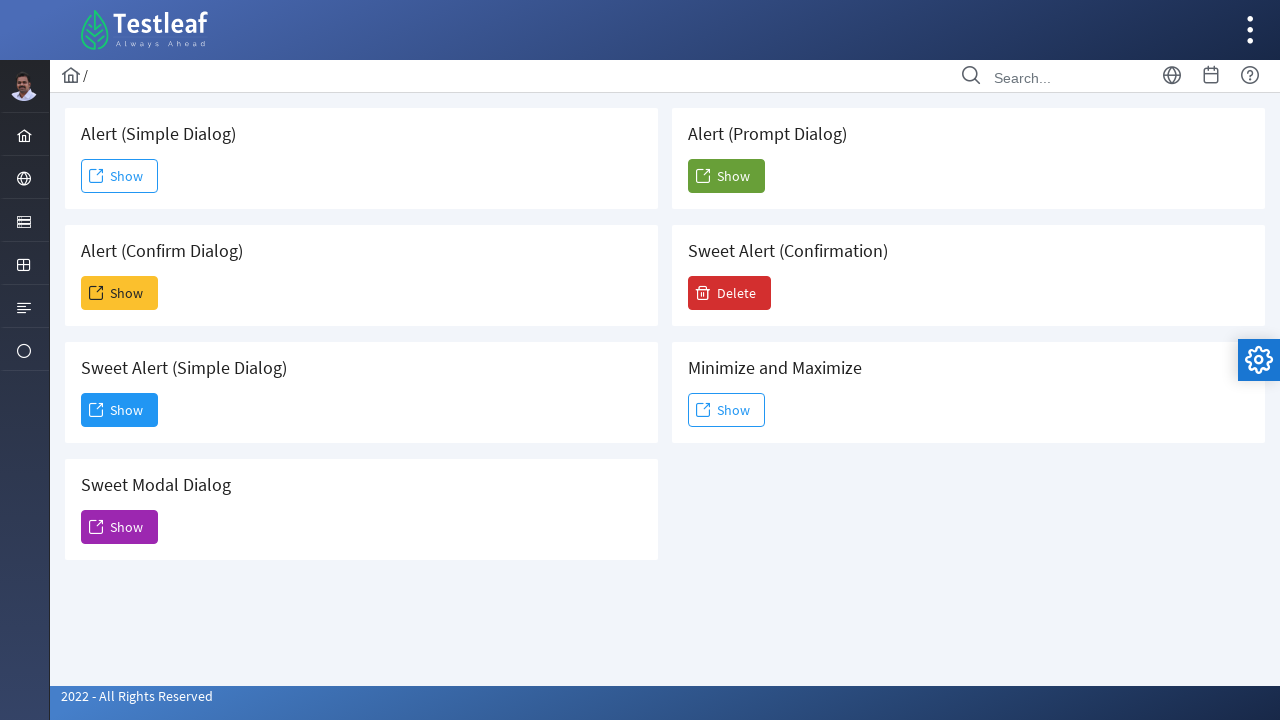

Clicked the 5th Show button to trigger prompt alert at (726, 176) on (//span[text()='Show'])[5]
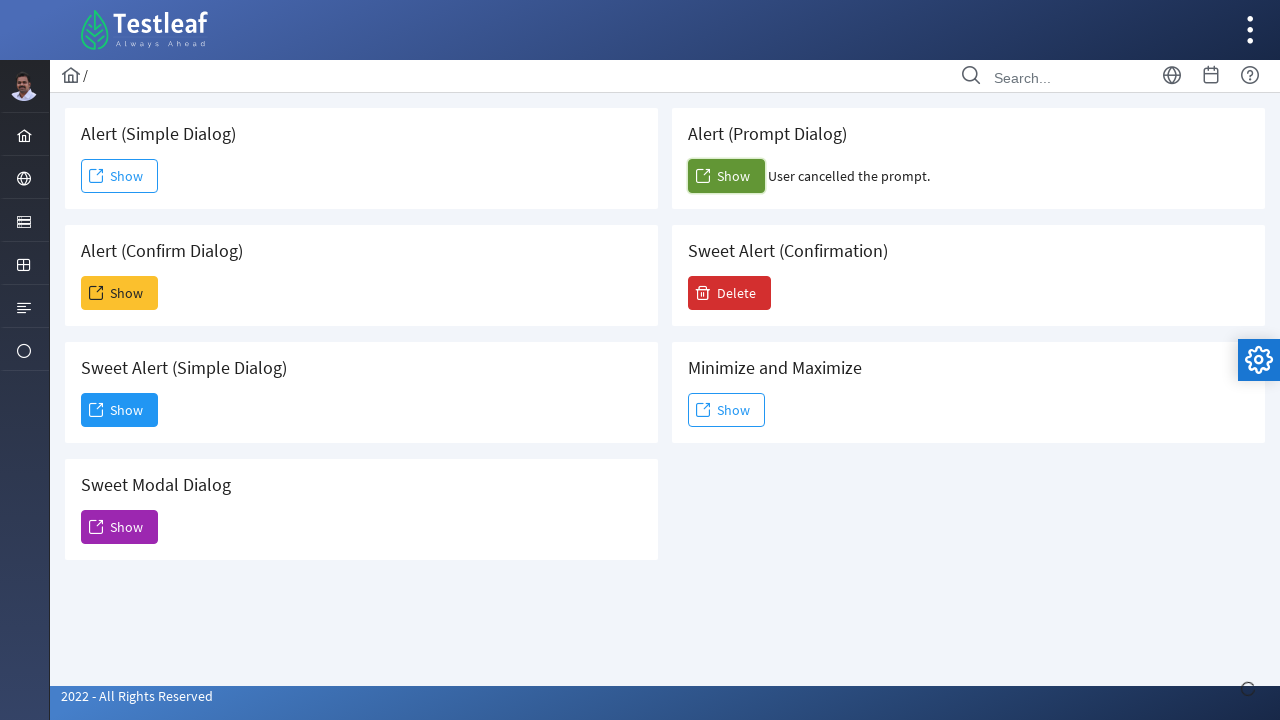

Set up dialog handler to dismiss prompt dialogs
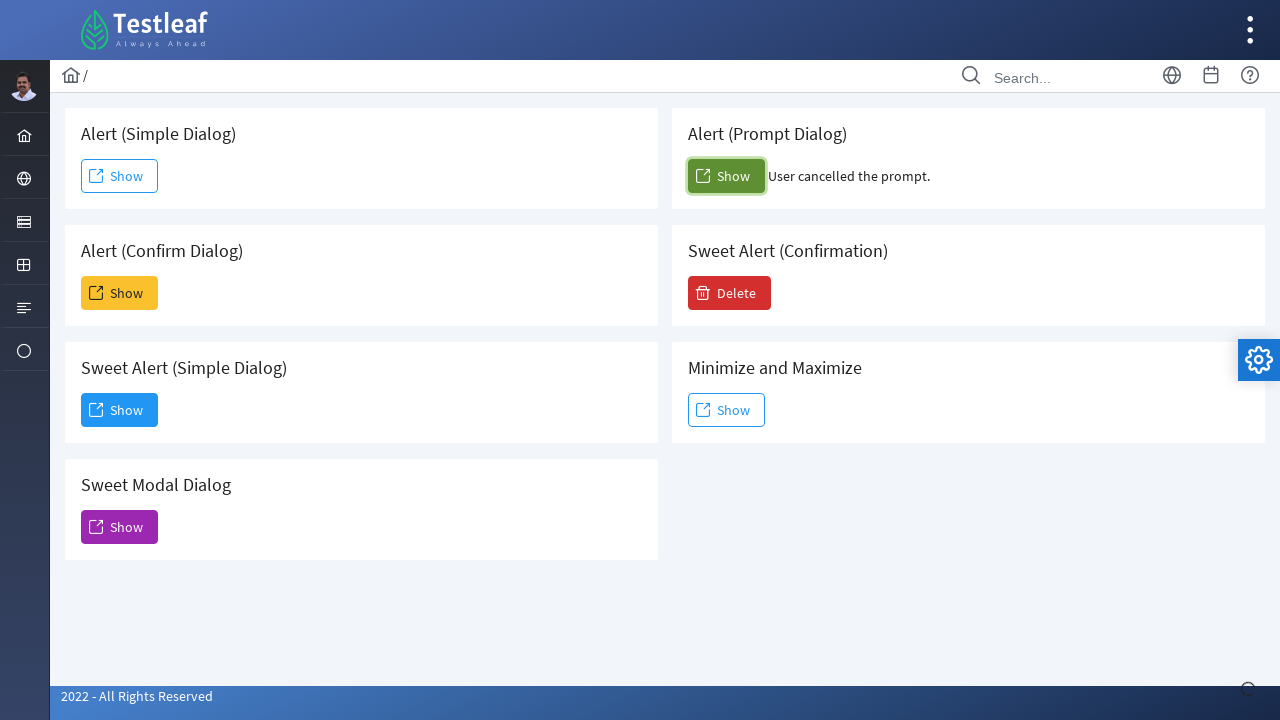

Set up one-time dialog handler to dismiss the prompt
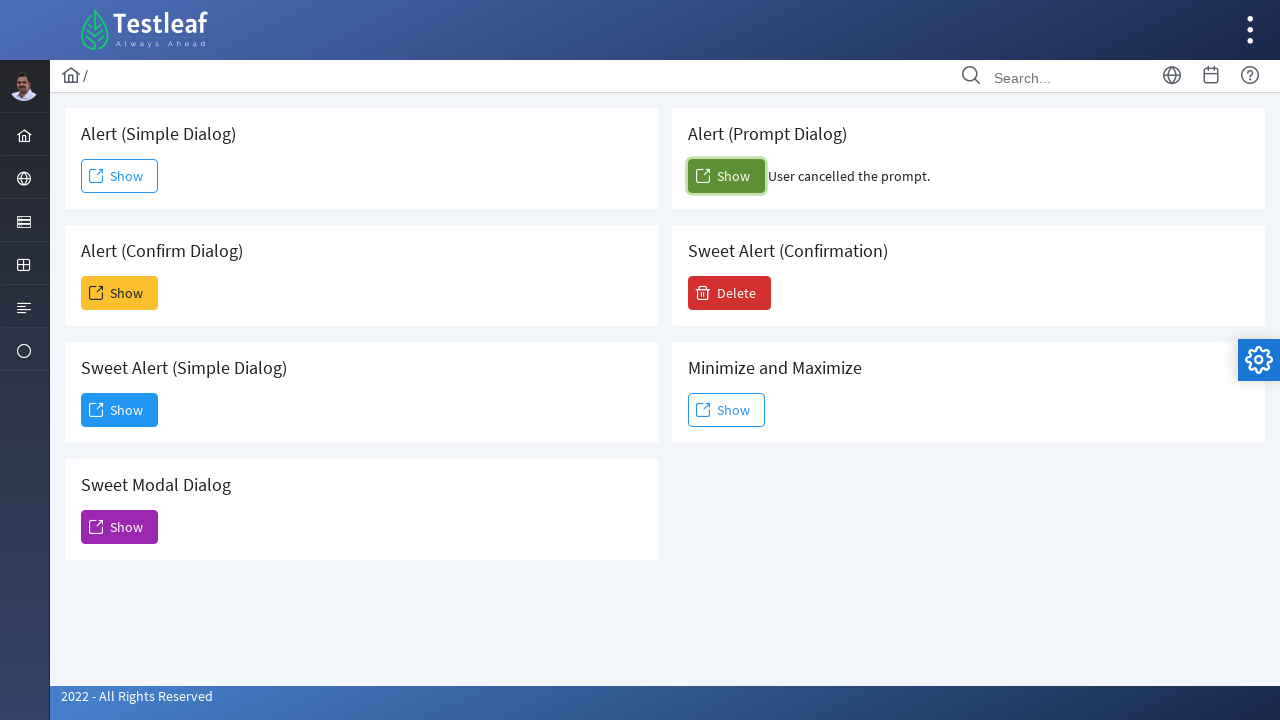

Clicked the 5th Show button again to trigger and dismiss prompt alert at (726, 176) on (//span[text()='Show'])[5]
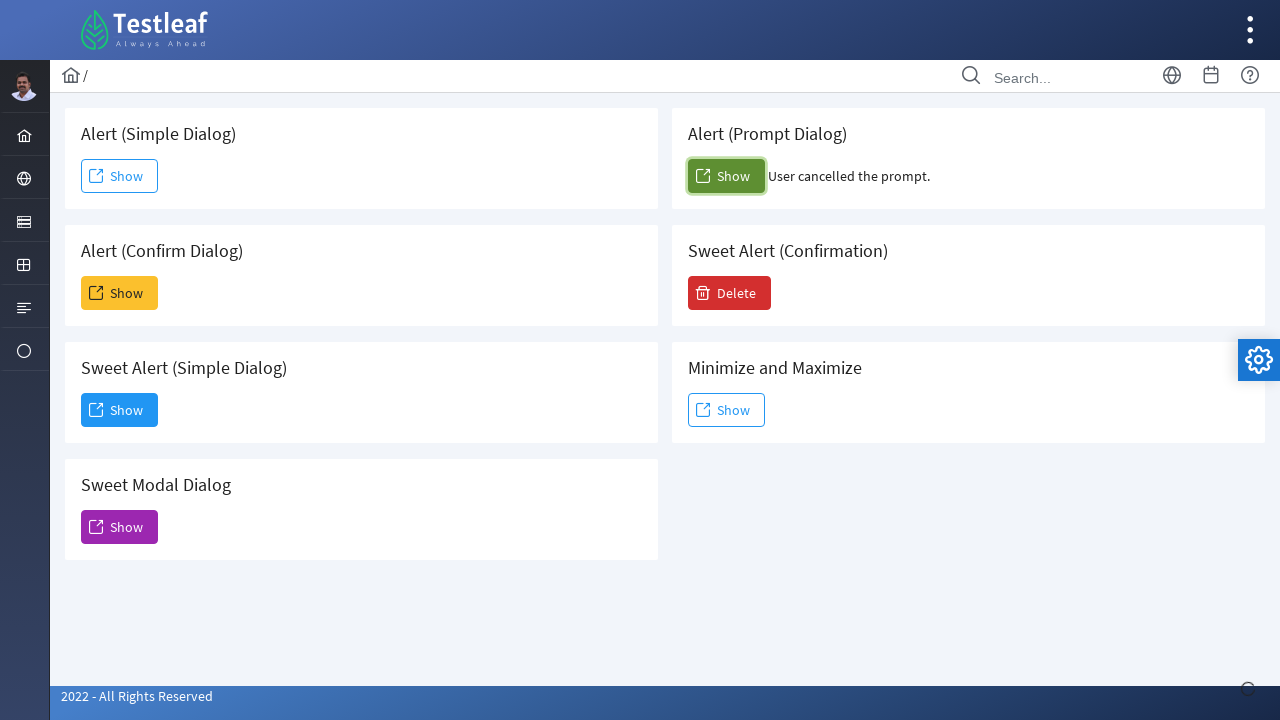

Verified result text is displayed after dismissing prompt
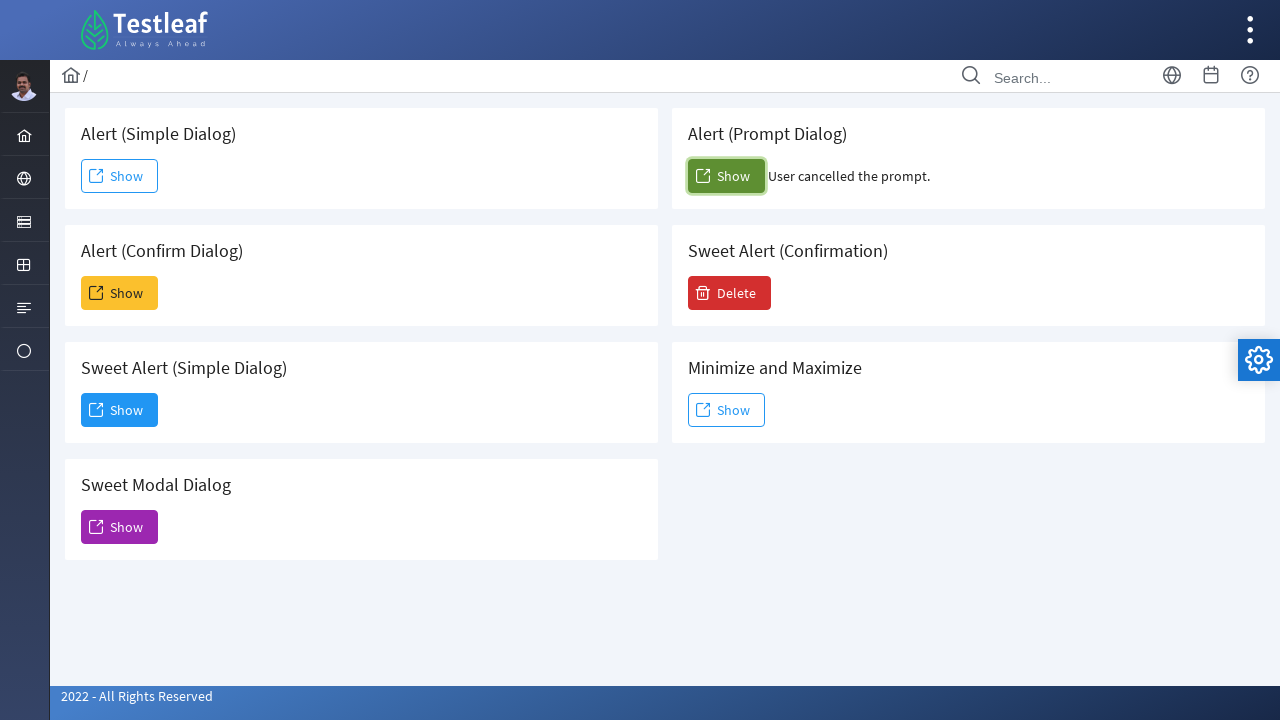

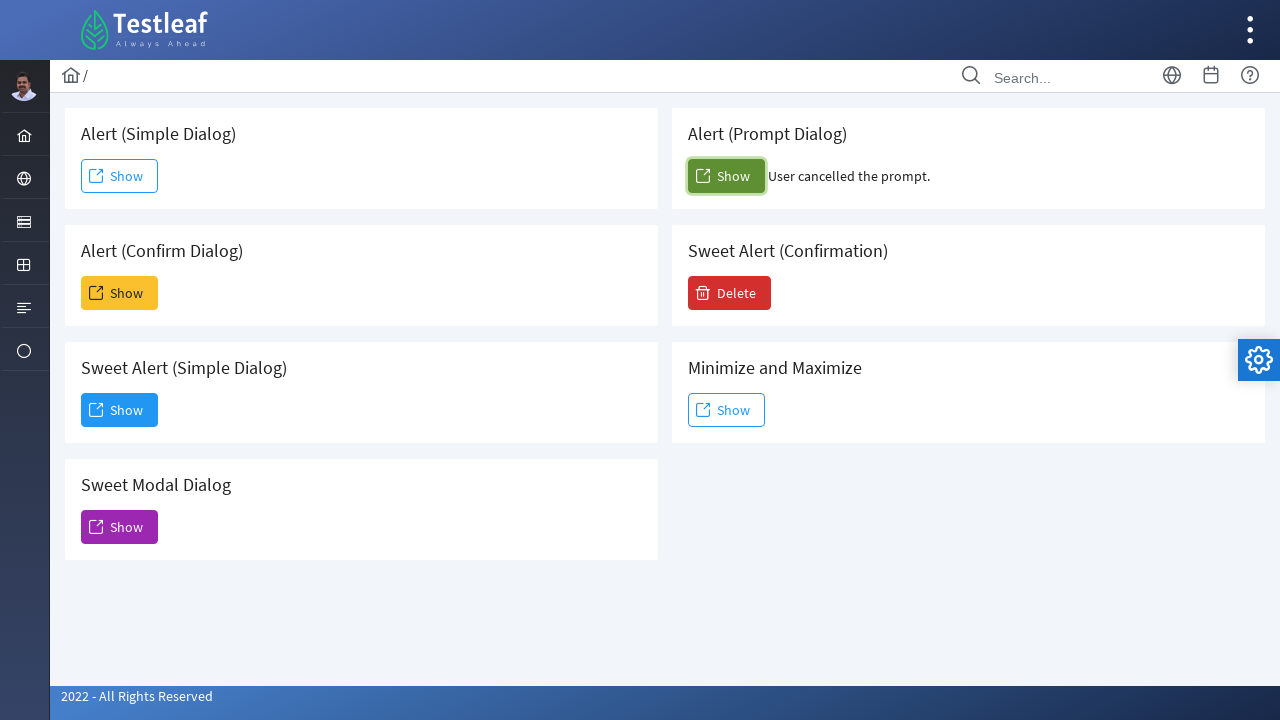